Tests dropdown functionality by selecting "Option 1" from the dropdown menu and verifying the selection is displayed correctly.

Starting URL: http://the-internet.herokuapp.com/dropdown

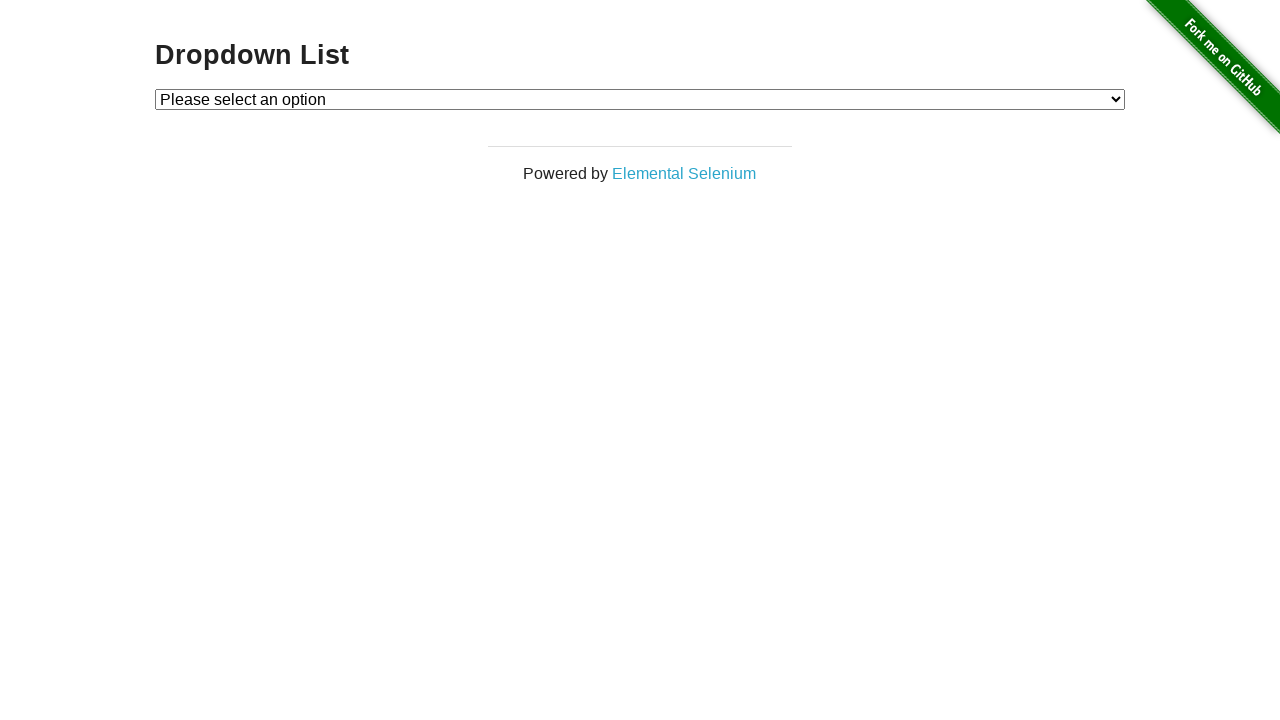

Navigated to dropdown page at http://the-internet.herokuapp.com/dropdown
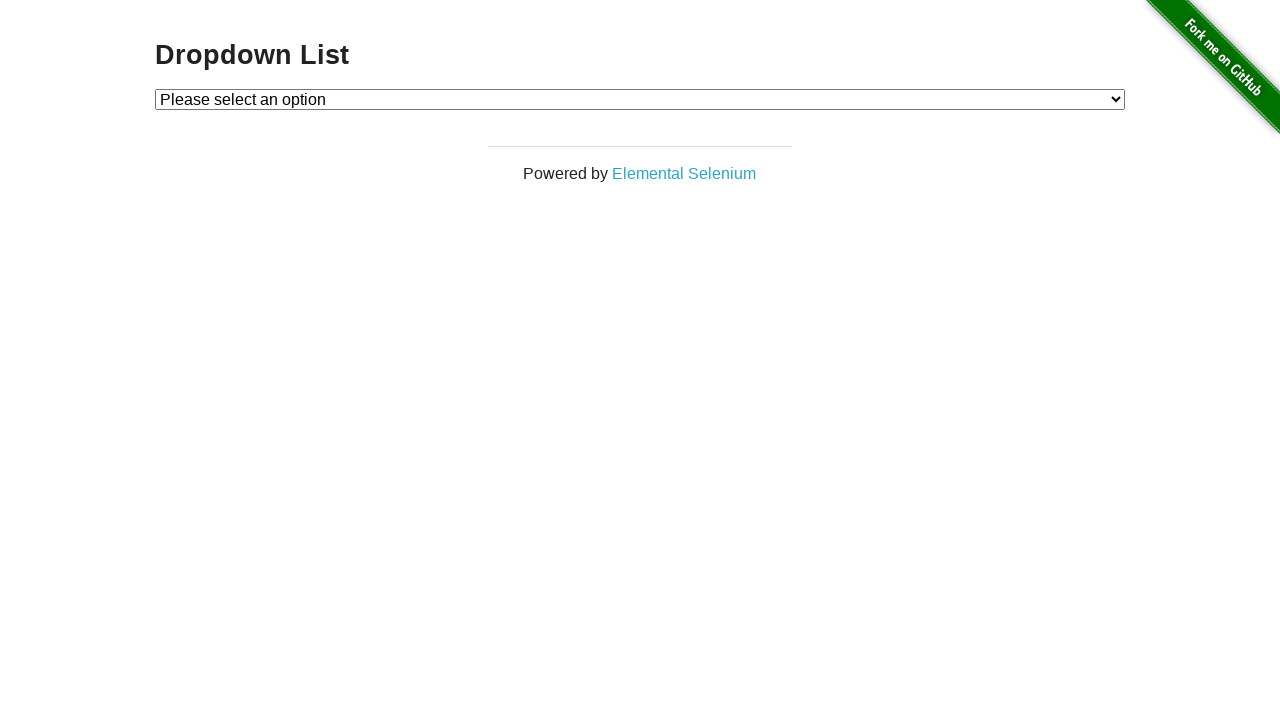

Selected 'Option 1' from the dropdown menu on #dropdown
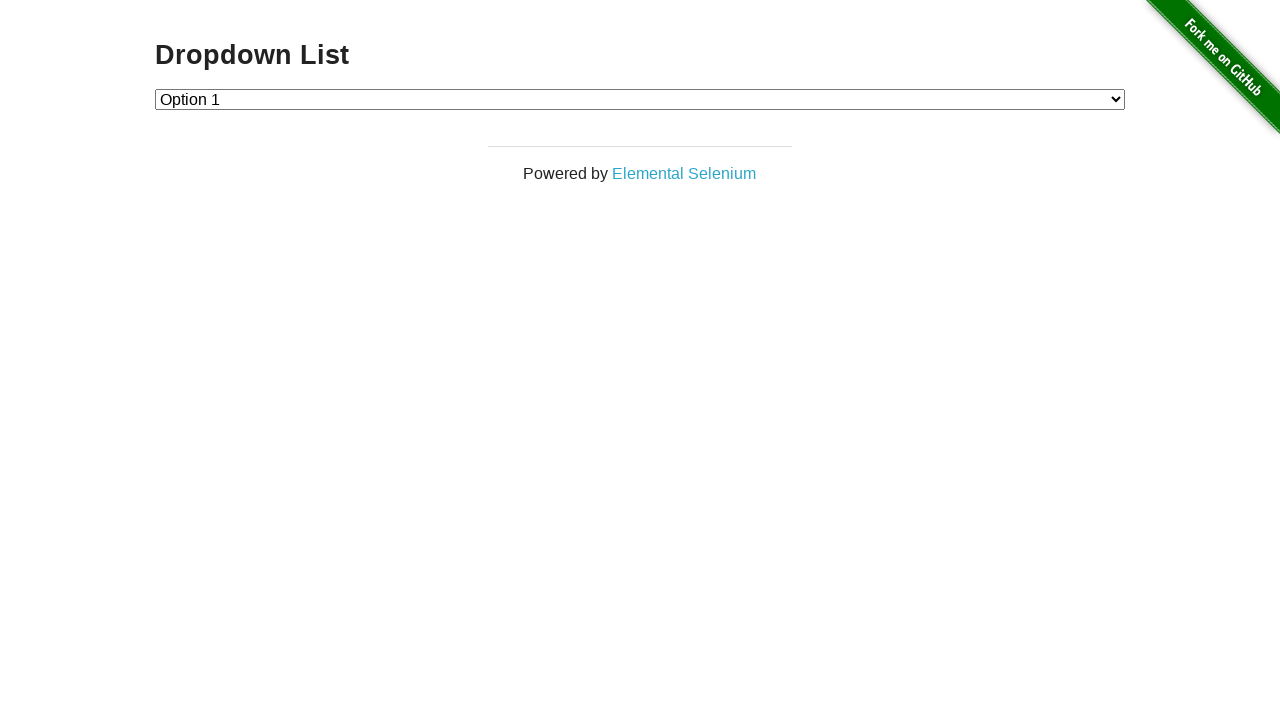

Retrieved the selected dropdown value
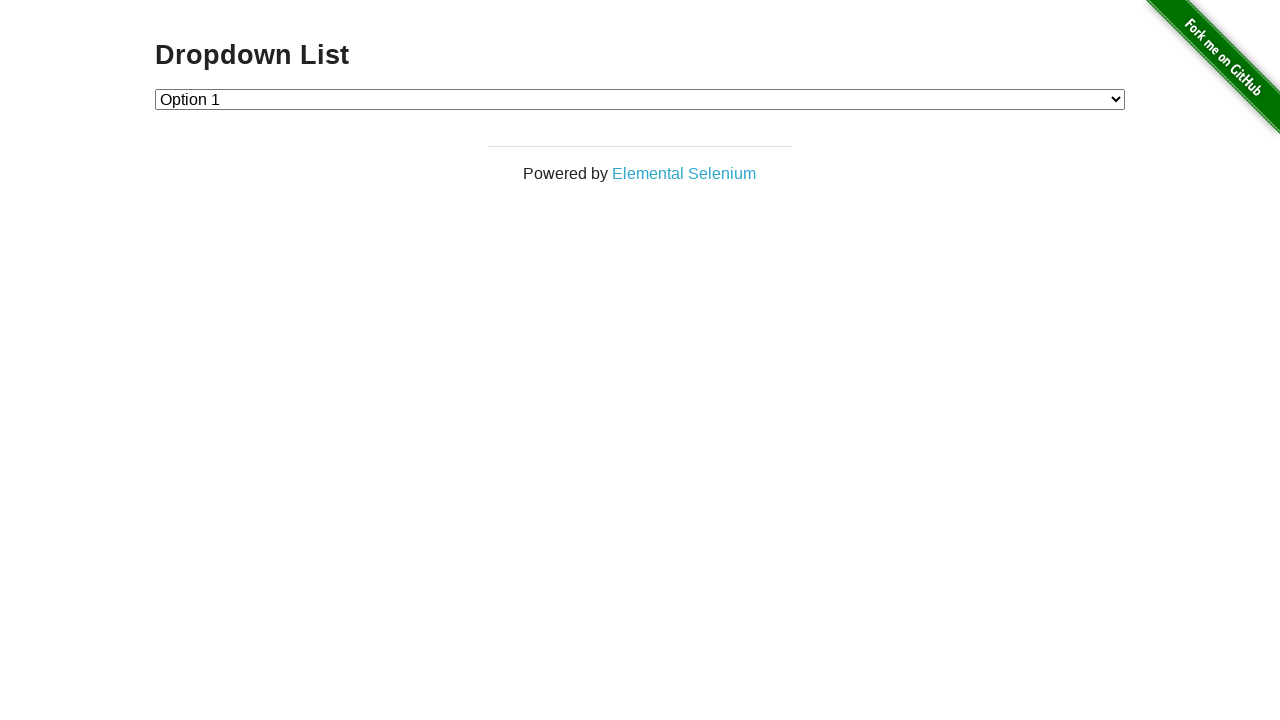

Verified that 'Option 1' is displayed as the selected option
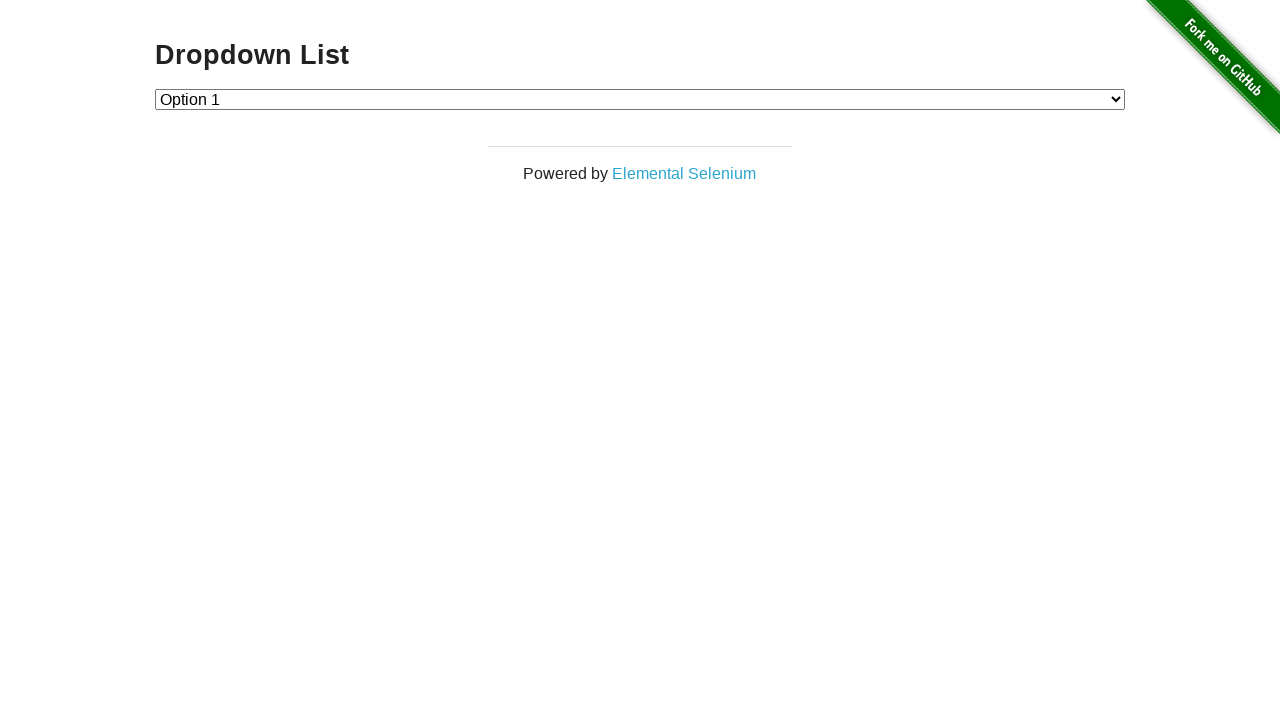

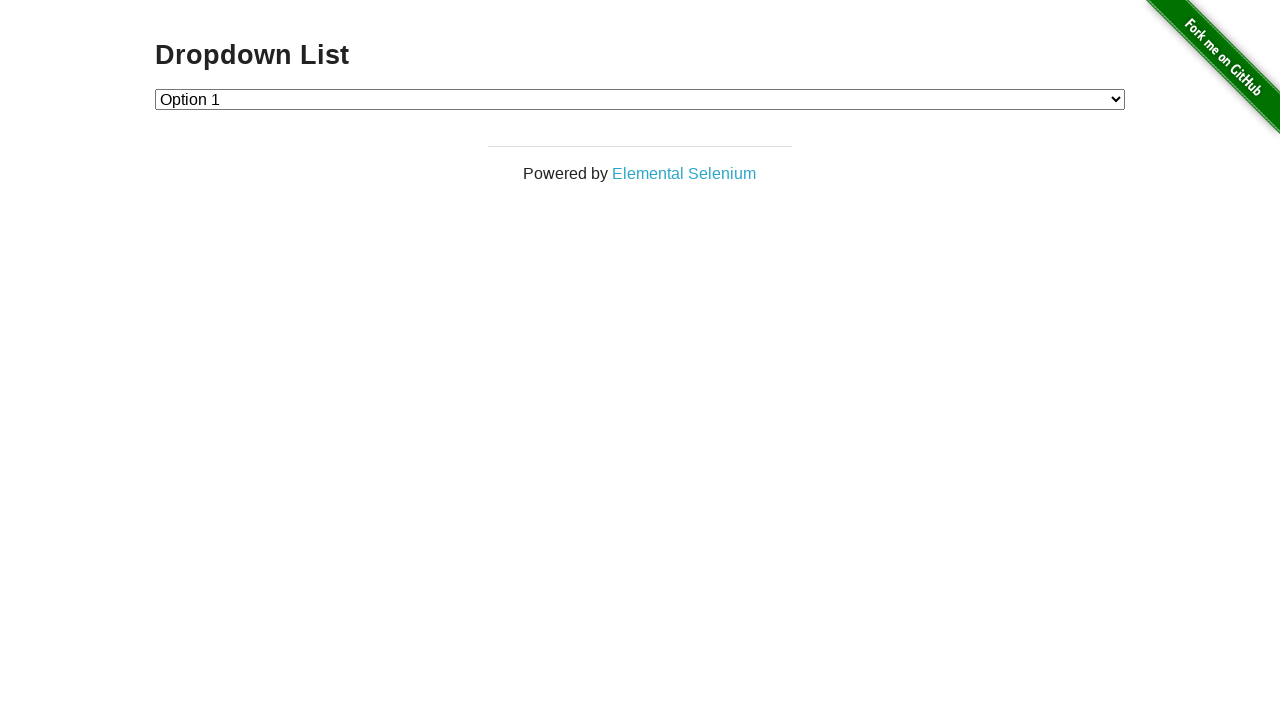